Tests checkbox interaction on a dynamic controls page by clicking a checkbox, verifying its selected state, clicking it again, and verifying the state changes.

Starting URL: https://training-support.net/webelements/dynamic-controls

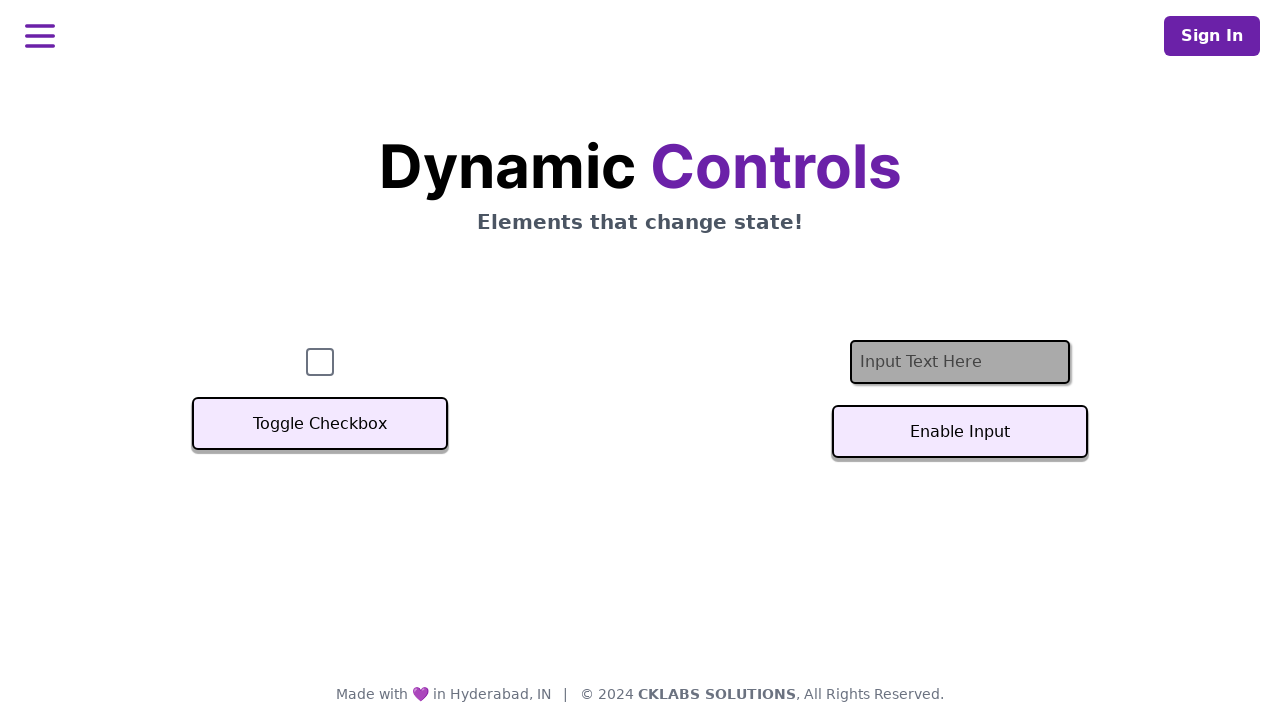

Navigated to dynamic controls page
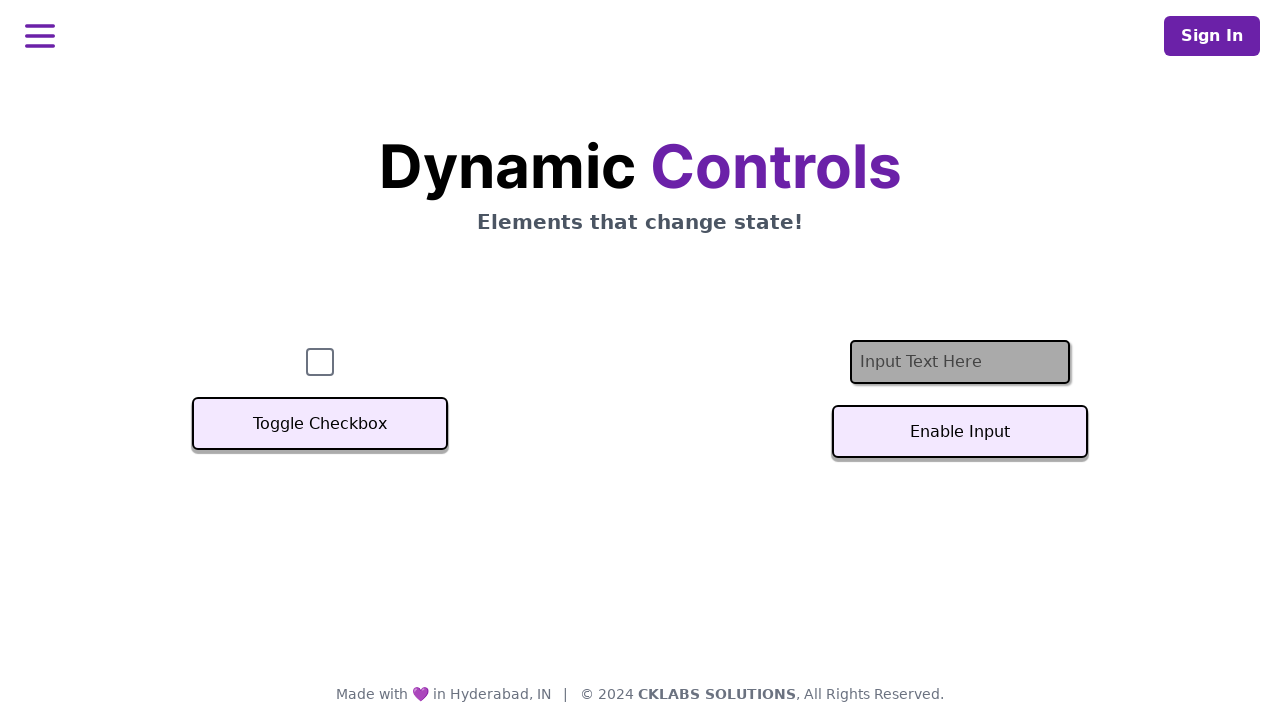

Clicked checkbox to select it at (320, 362) on #checkbox
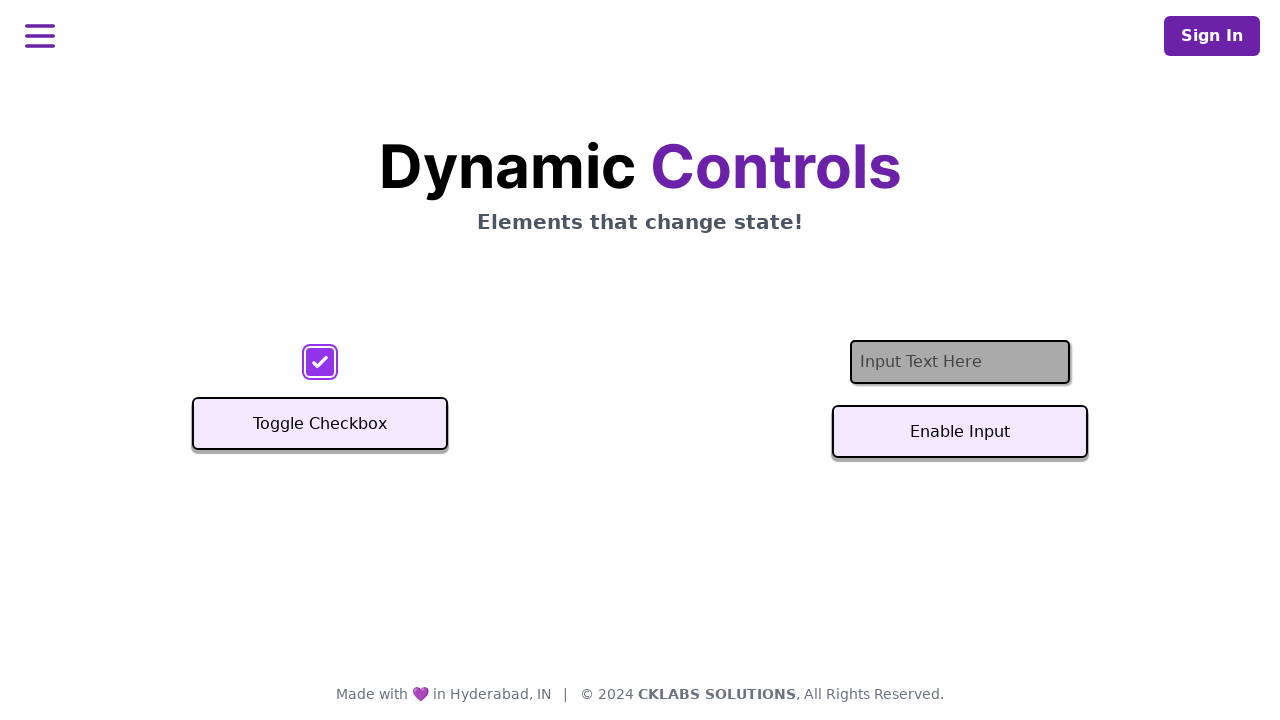

Verified checkbox is selected
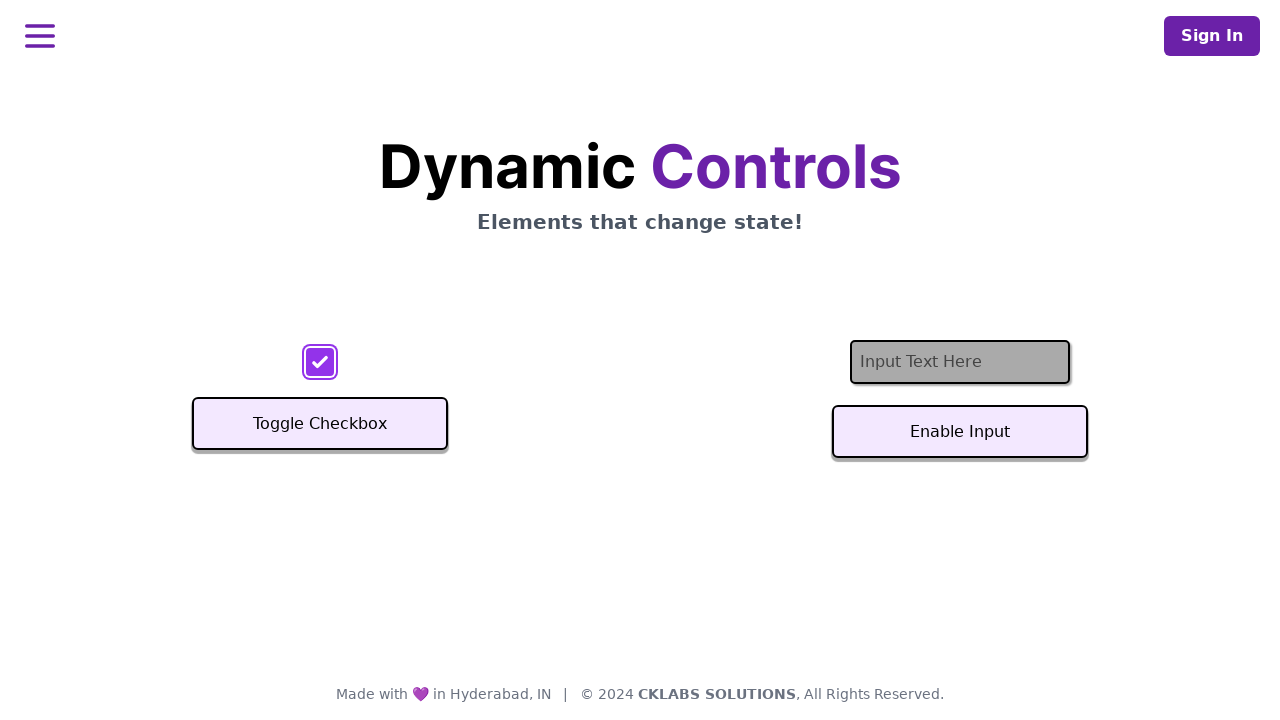

Clicked checkbox to unselect it at (320, 362) on #checkbox
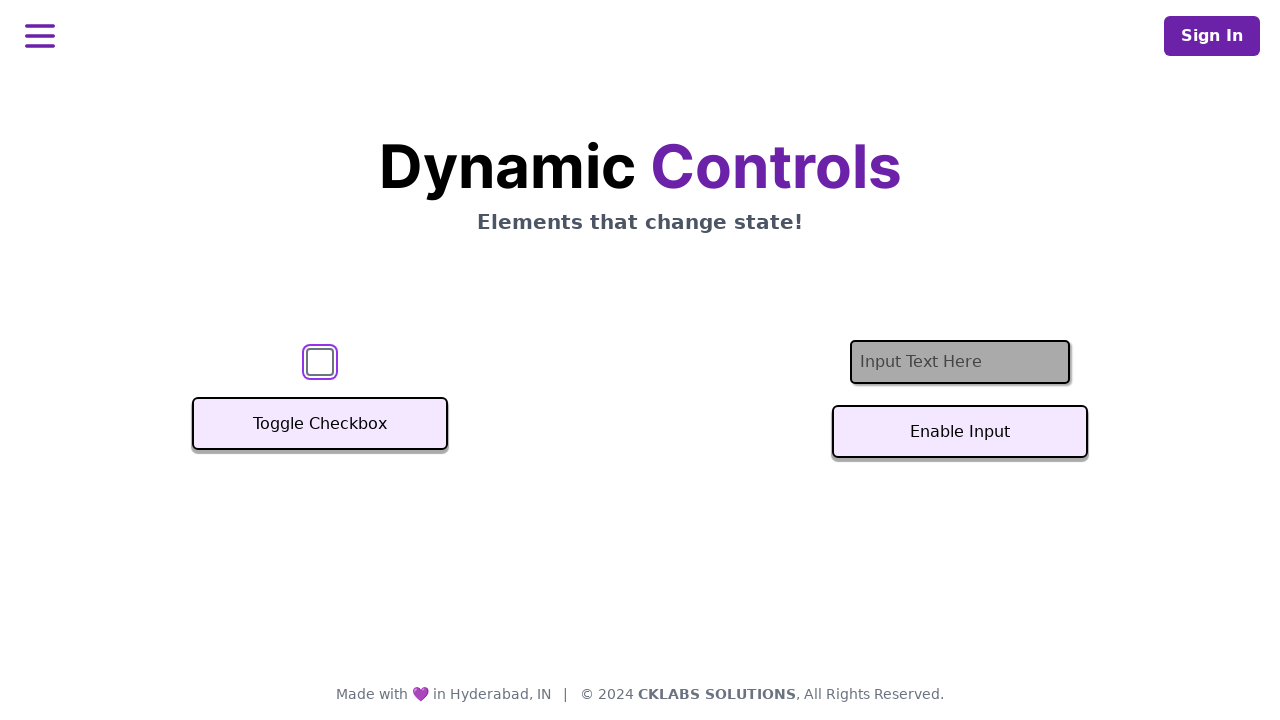

Verified checkbox is unselected
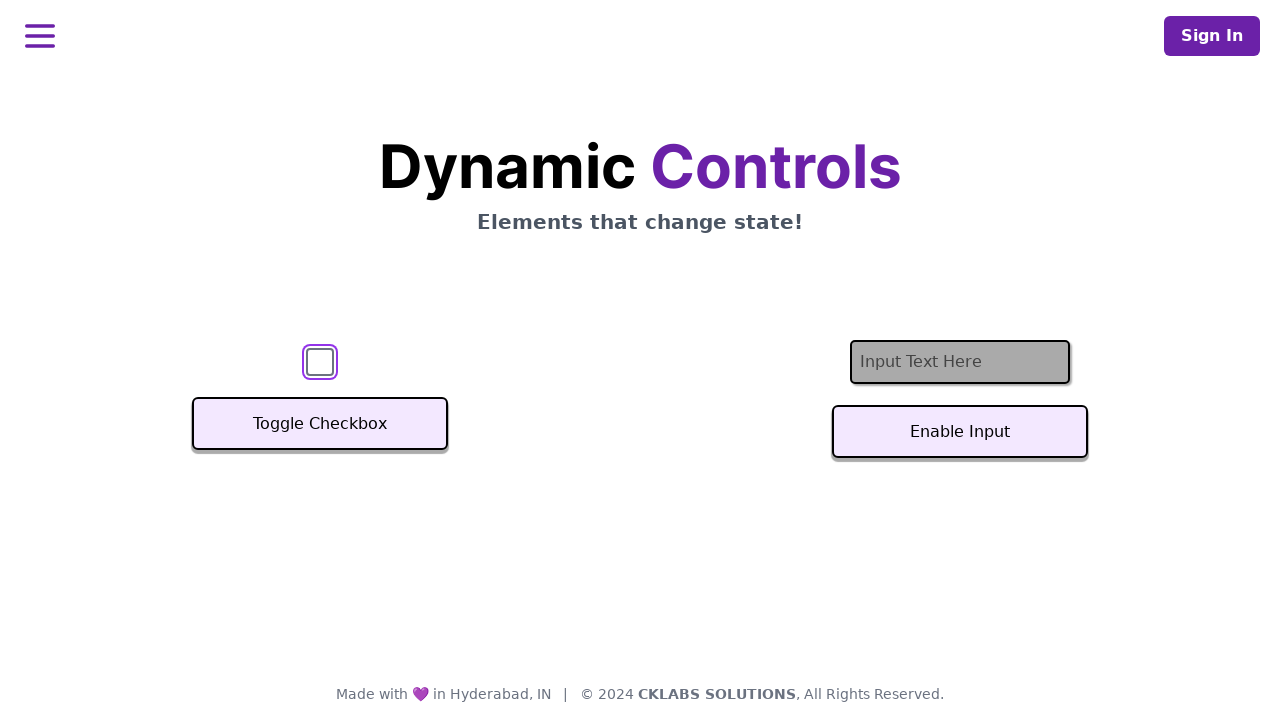

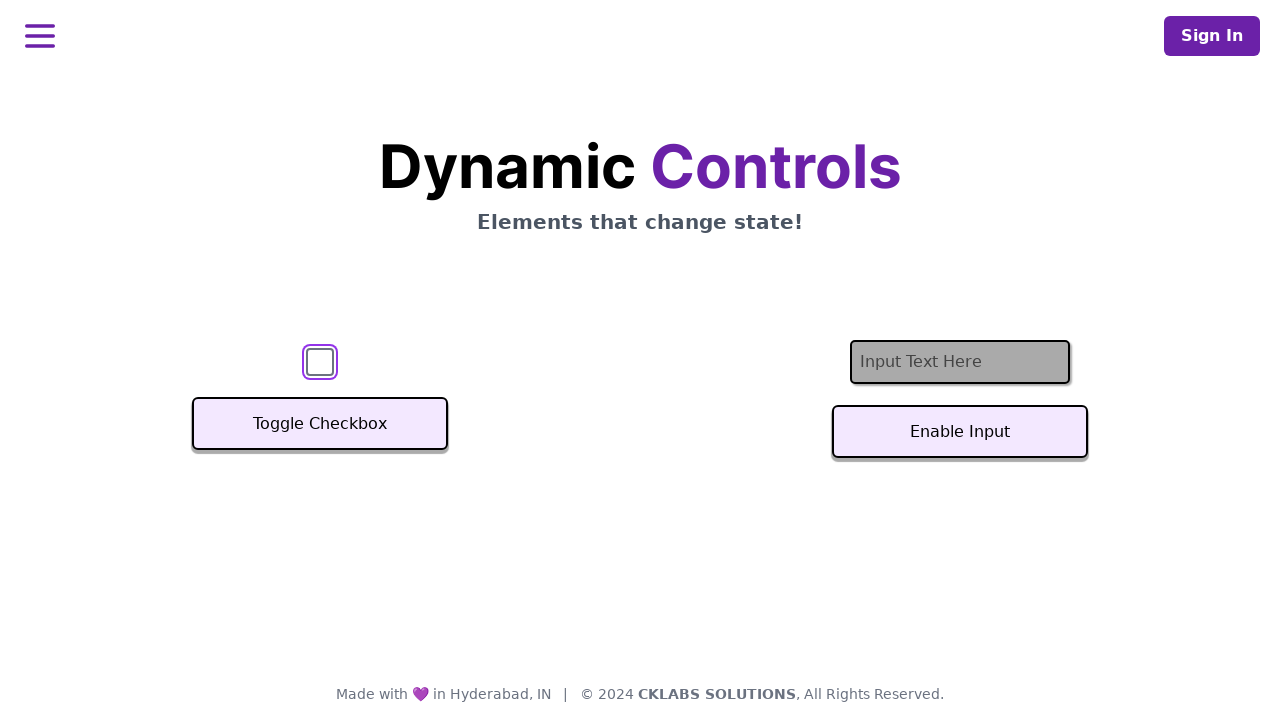